Tests handling of JavaScript prompt dialogs by clicking a link to trigger a prompt, entering text, and accepting it.

Starting URL: https://www.selenium.dev/documentation/en/webdriver/js_alerts_prompts_and_confirmations/

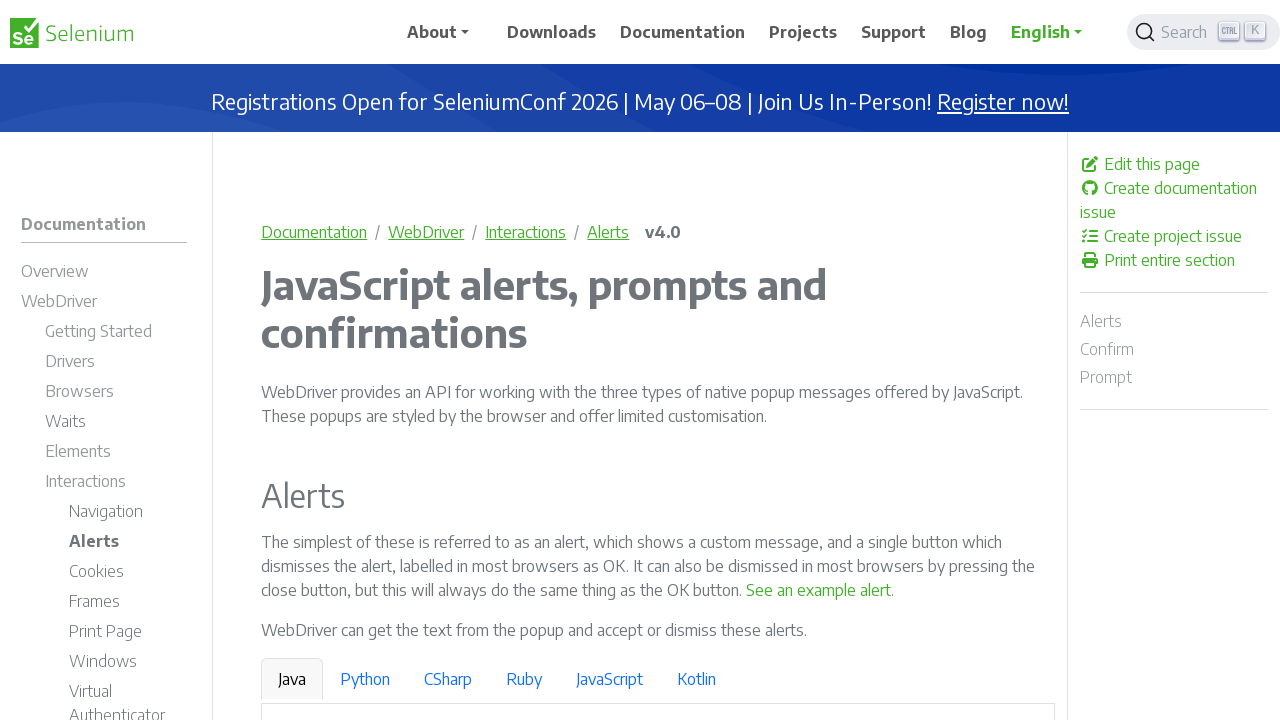

Set up dialog handler to accept prompts with 'Playwright Testing'
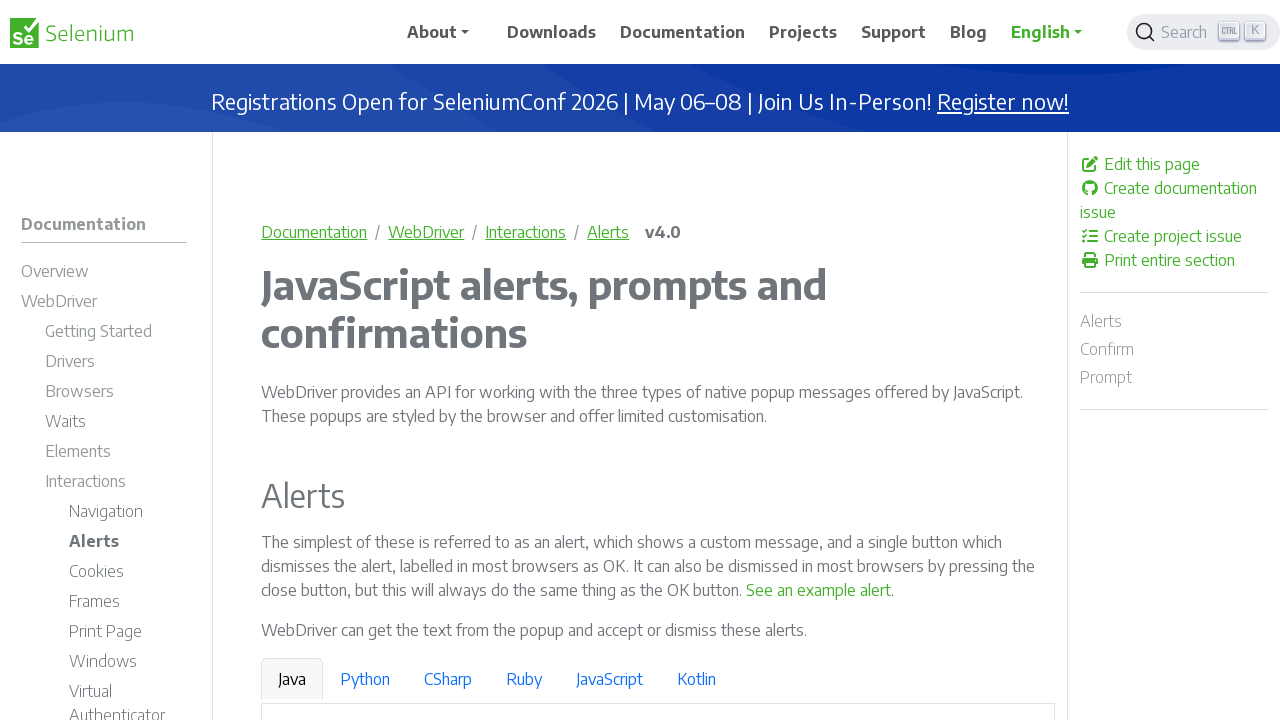

Clicked link to trigger JavaScript prompt dialog at (627, 360) on a:has-text('See a sample prompt')
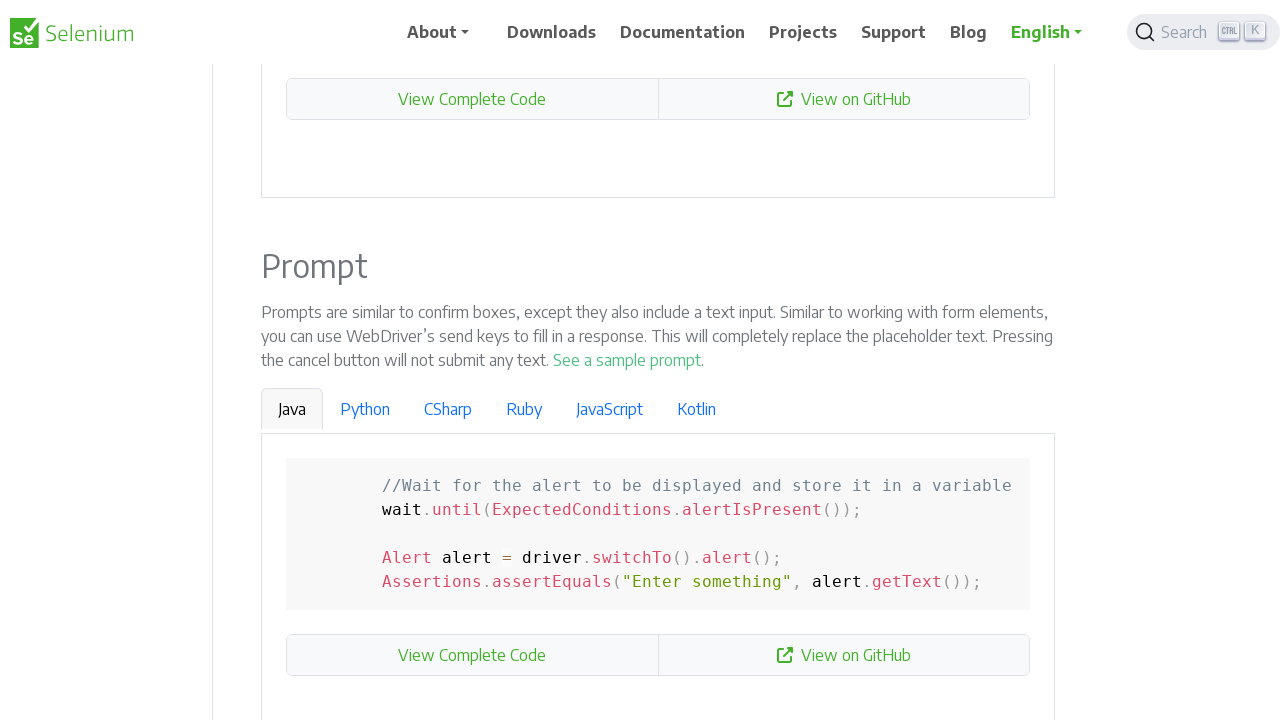

Waited for prompt dialog to be handled
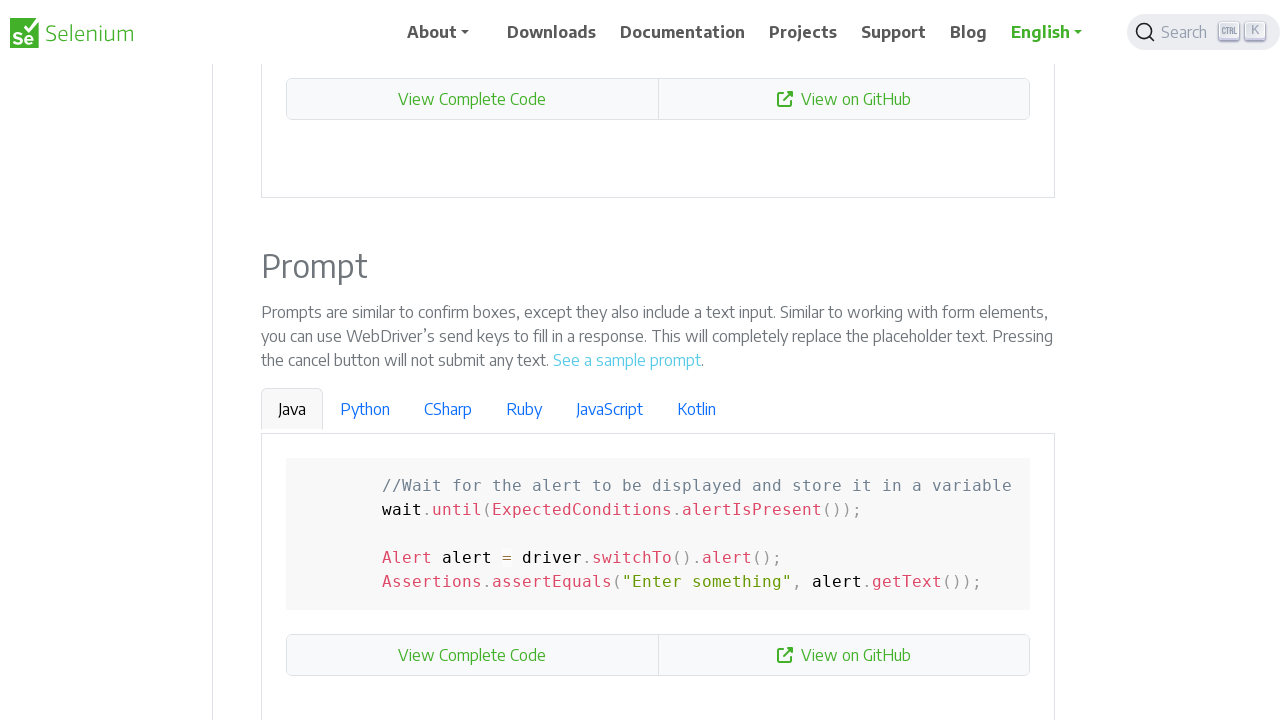

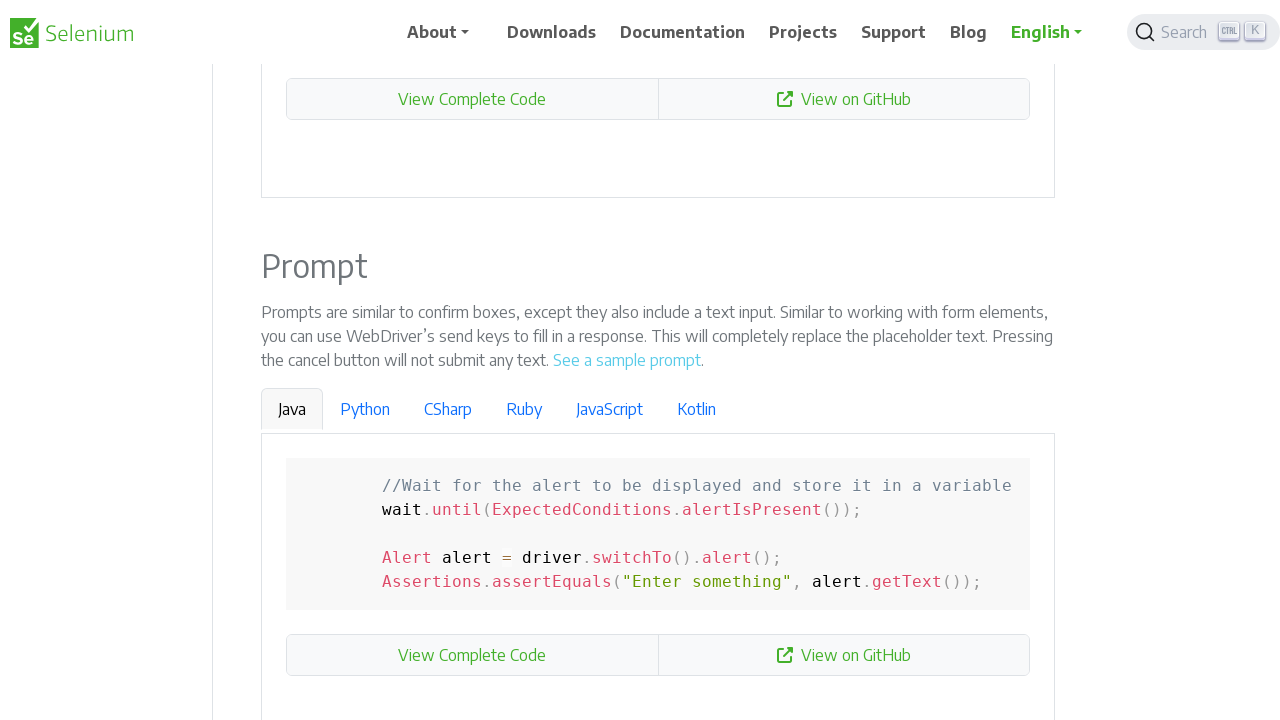